Tests an Angular practice form by filling in personal information fields including name, email, password, selecting gender from dropdown and radio button, and submitting the form

Starting URL: https://rahulshettyacademy.com/angularpractice/

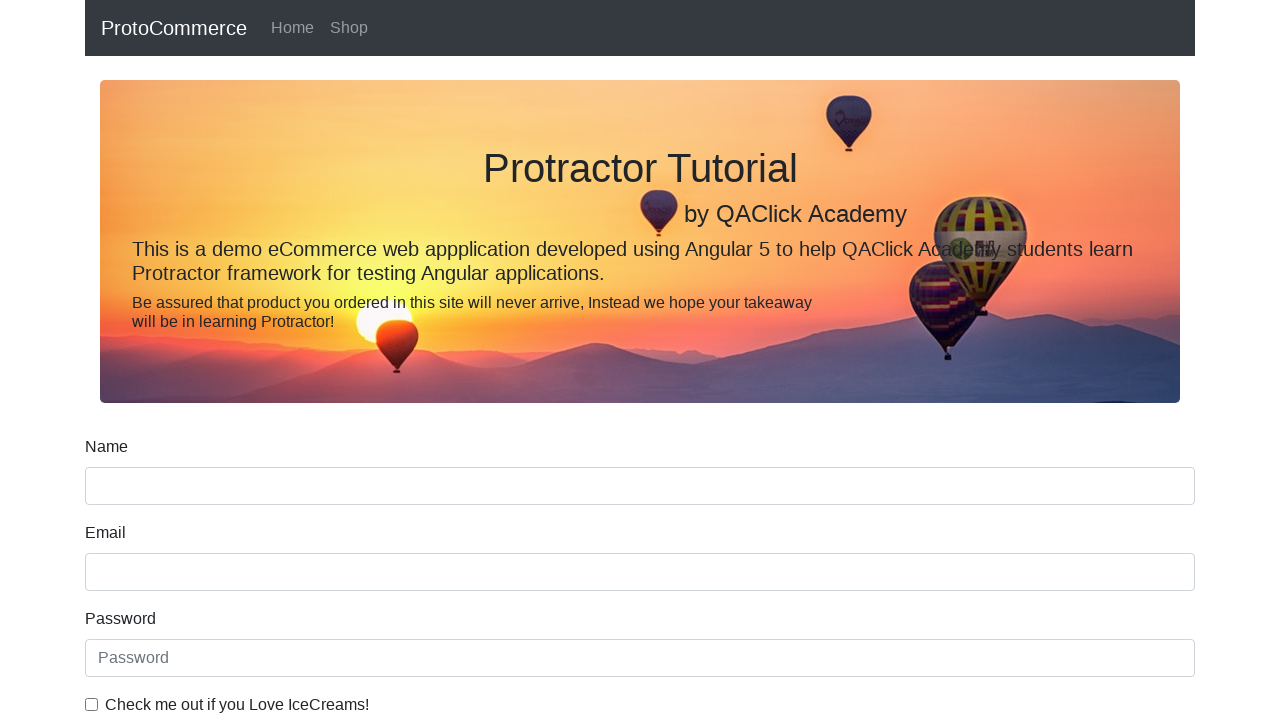

Filled name field with 'Gourav Singh Sisodiya' on input[name='name']
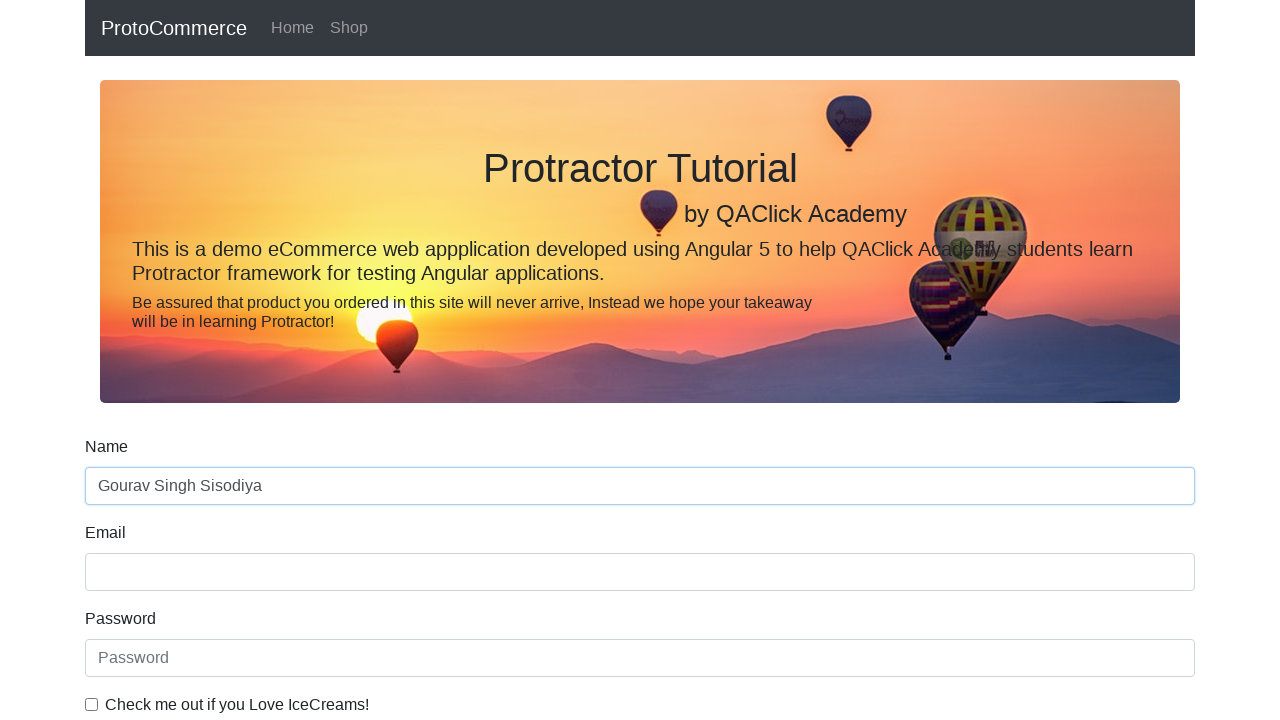

Filled email field with 'sis.gourav17@gmail.com' on input[name='email']
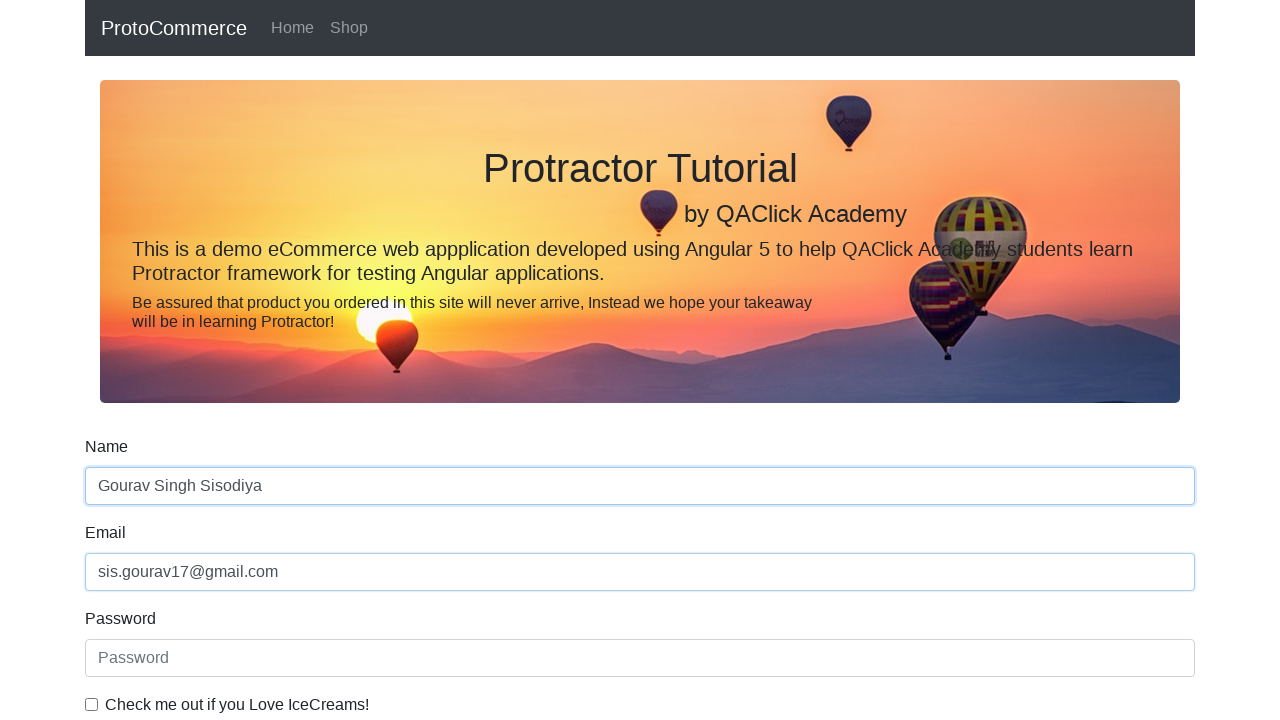

Filled password field with secure password on //input[@placeholder='Password']
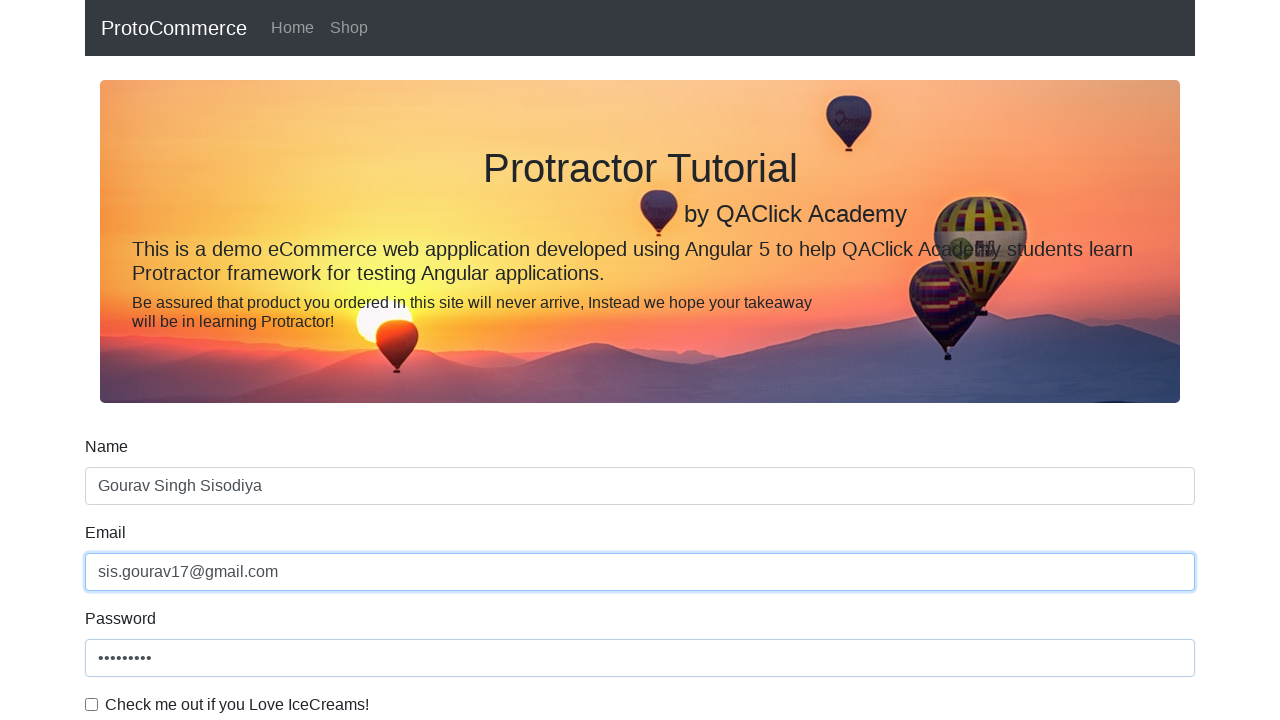

Checked the example checkbox at (92, 704) on #exampleCheck1
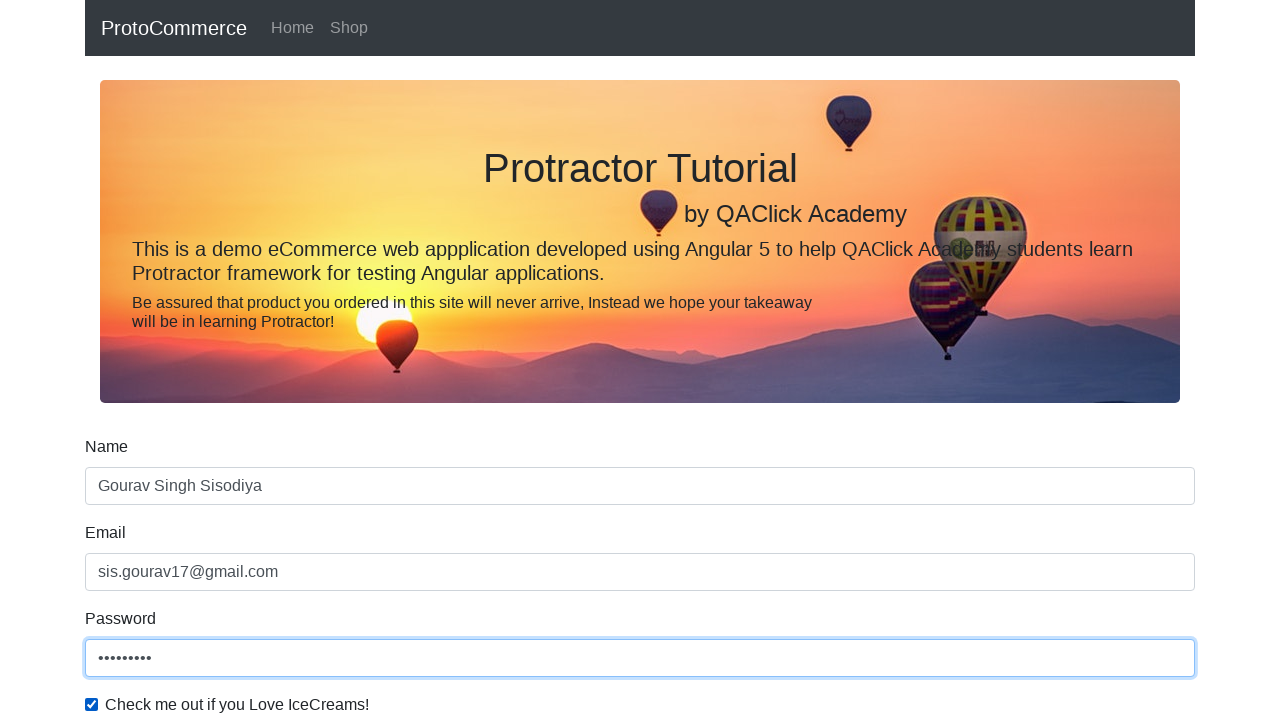

Selected first option in gender dropdown on #exampleFormControlSelect1
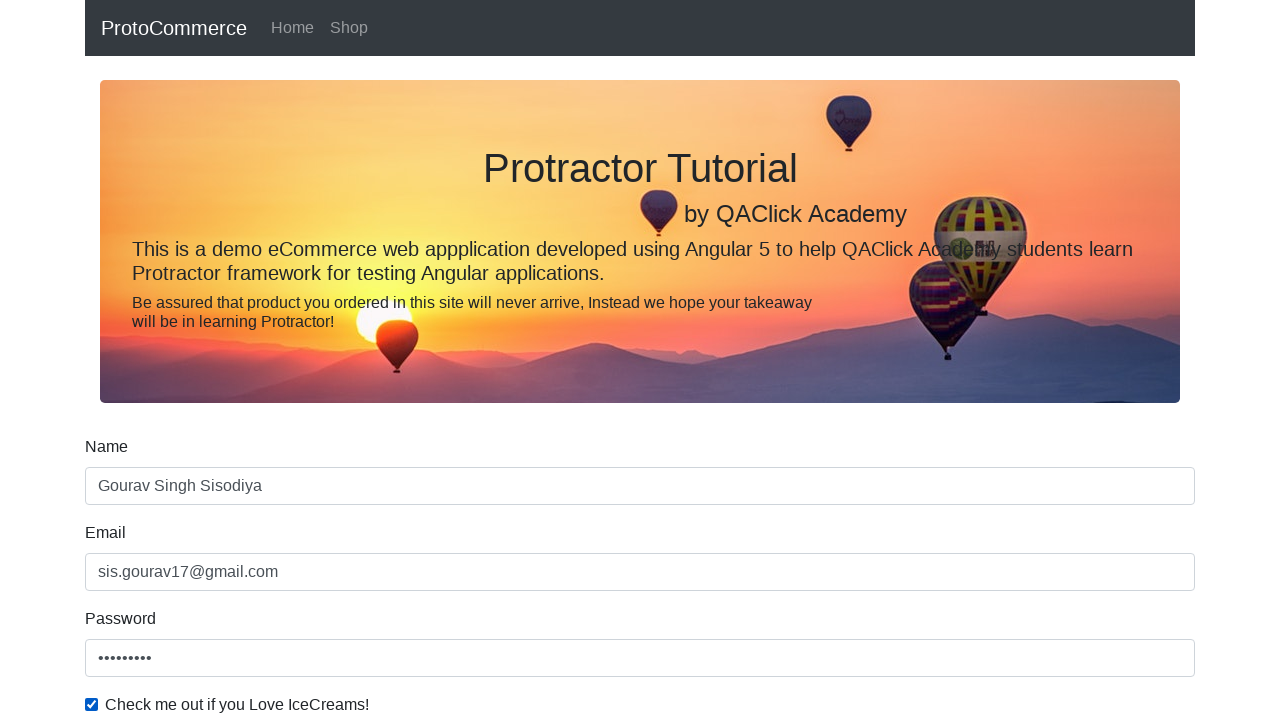

Selected 'Male' from gender dropdown on #exampleFormControlSelect1
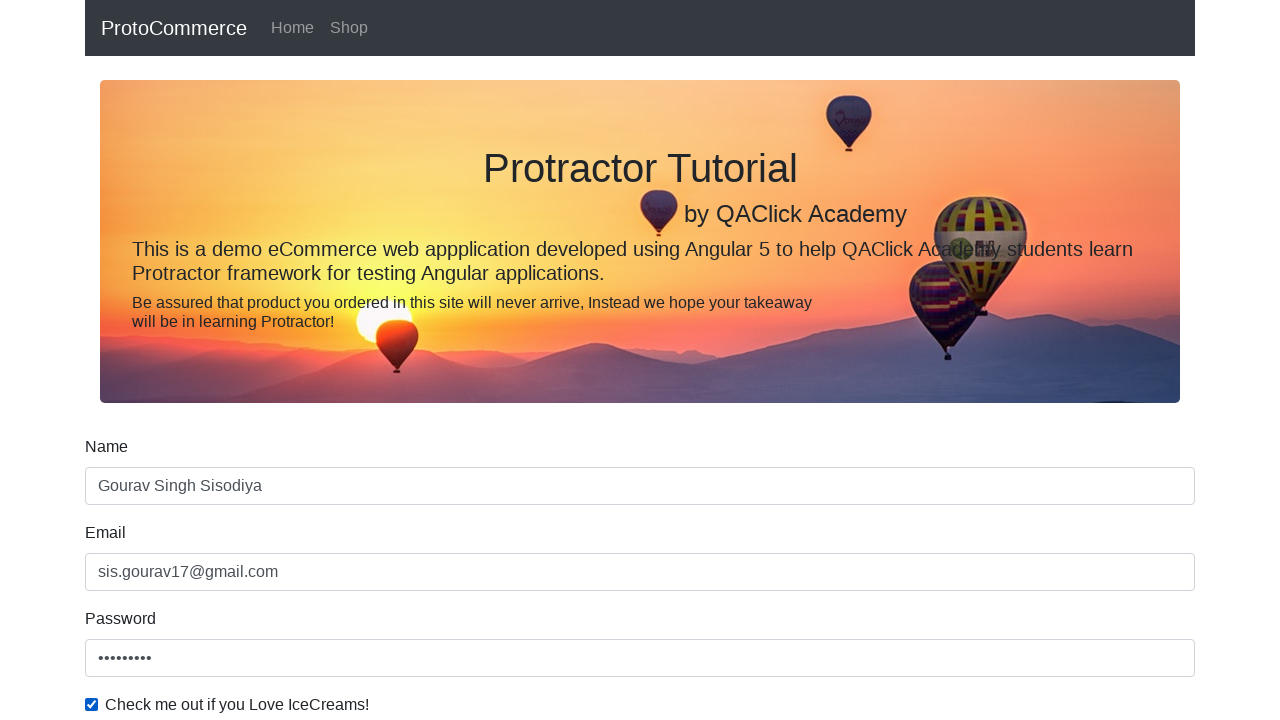

Selected employment status radio button at (238, 360) on #inlineRadio1
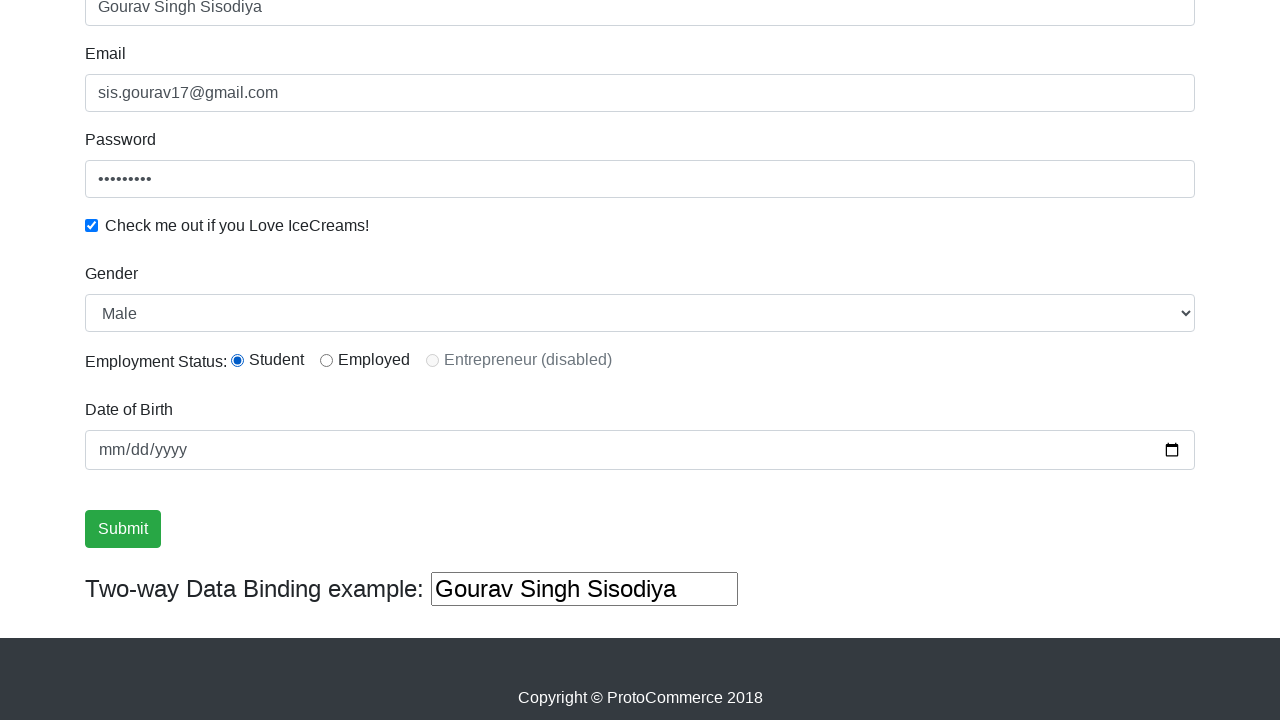

Clicked form submit button at (123, 529) on input[type='submit']
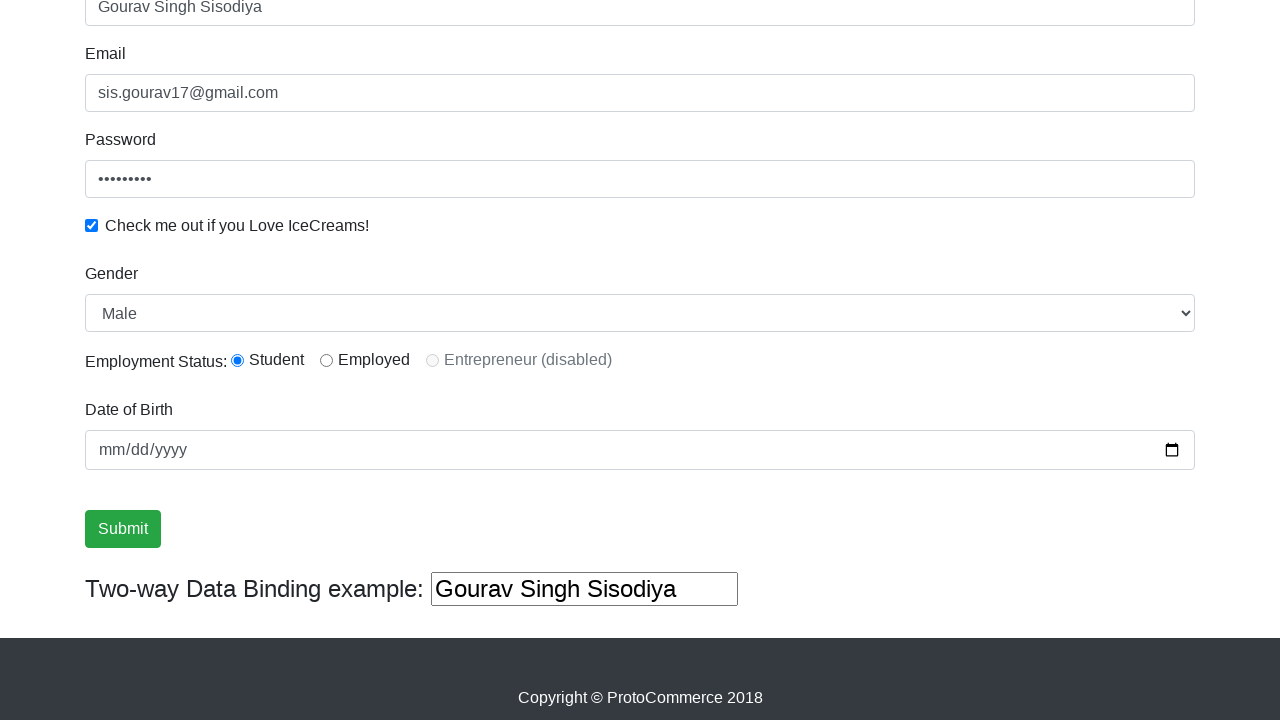

Form submission successful - success alert appeared
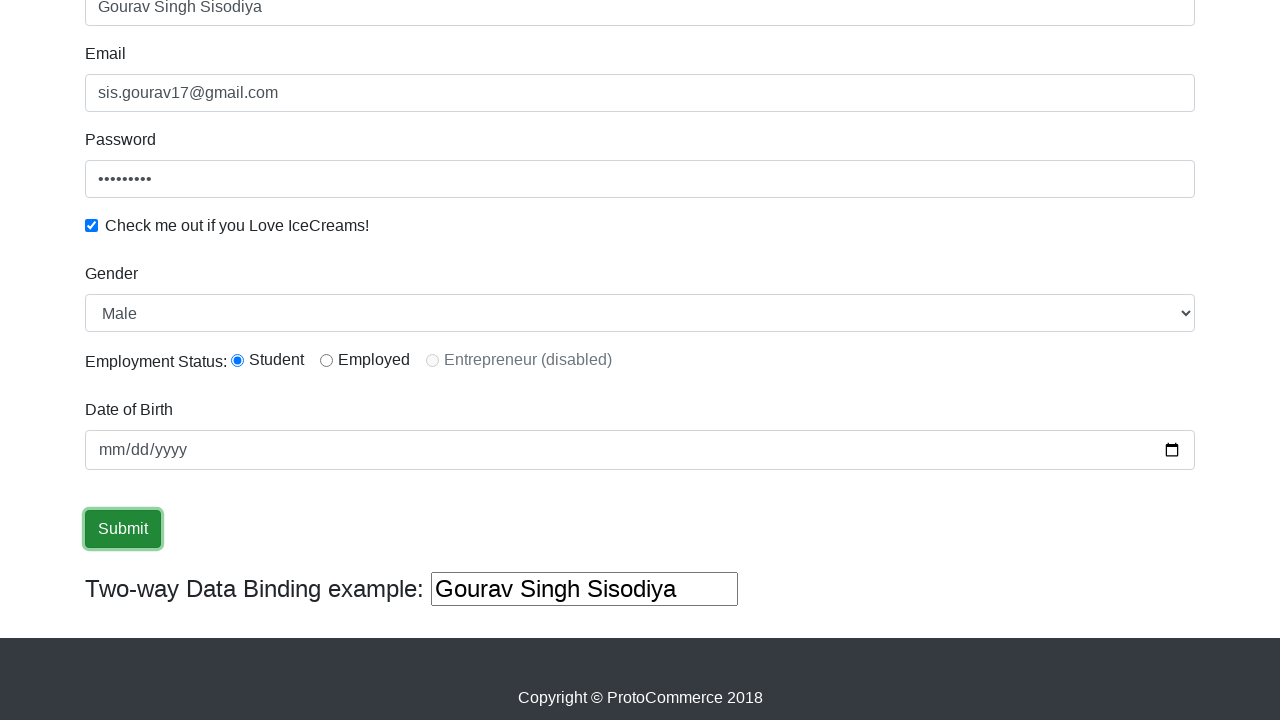

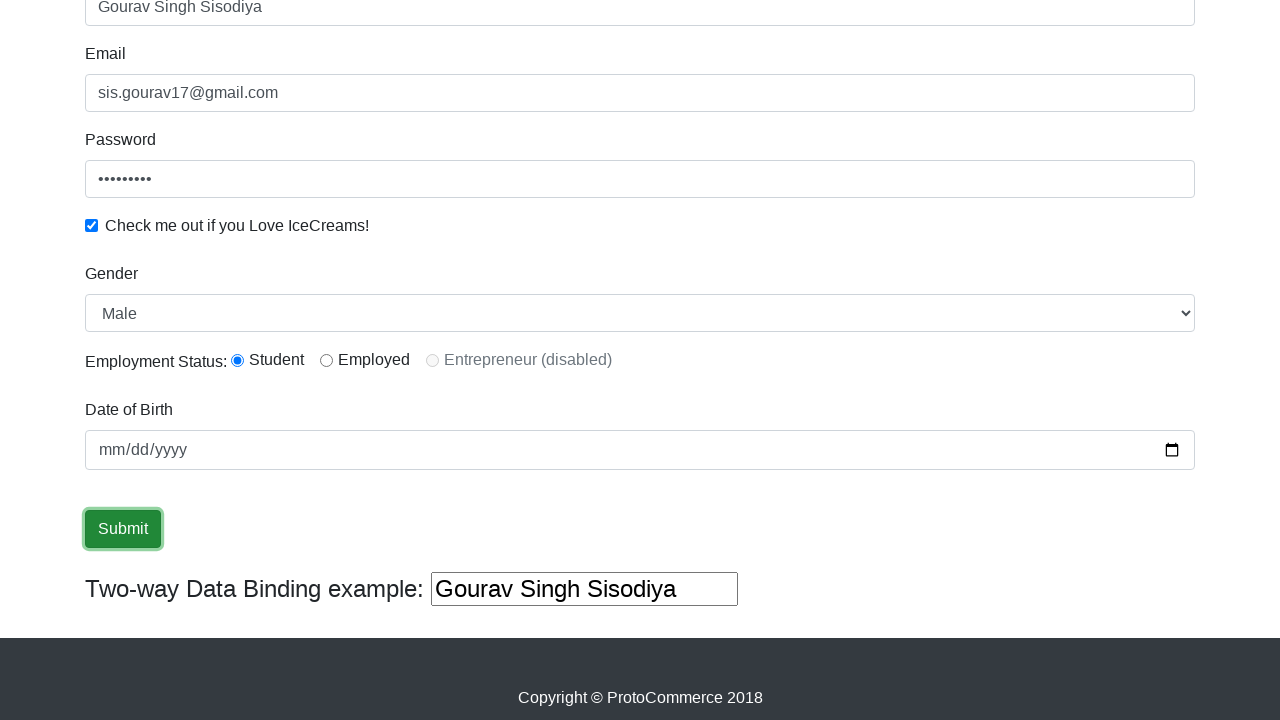